Tests YouTube search functionality by entering a search term and submitting the search

Starting URL: https://www.youtube.com/

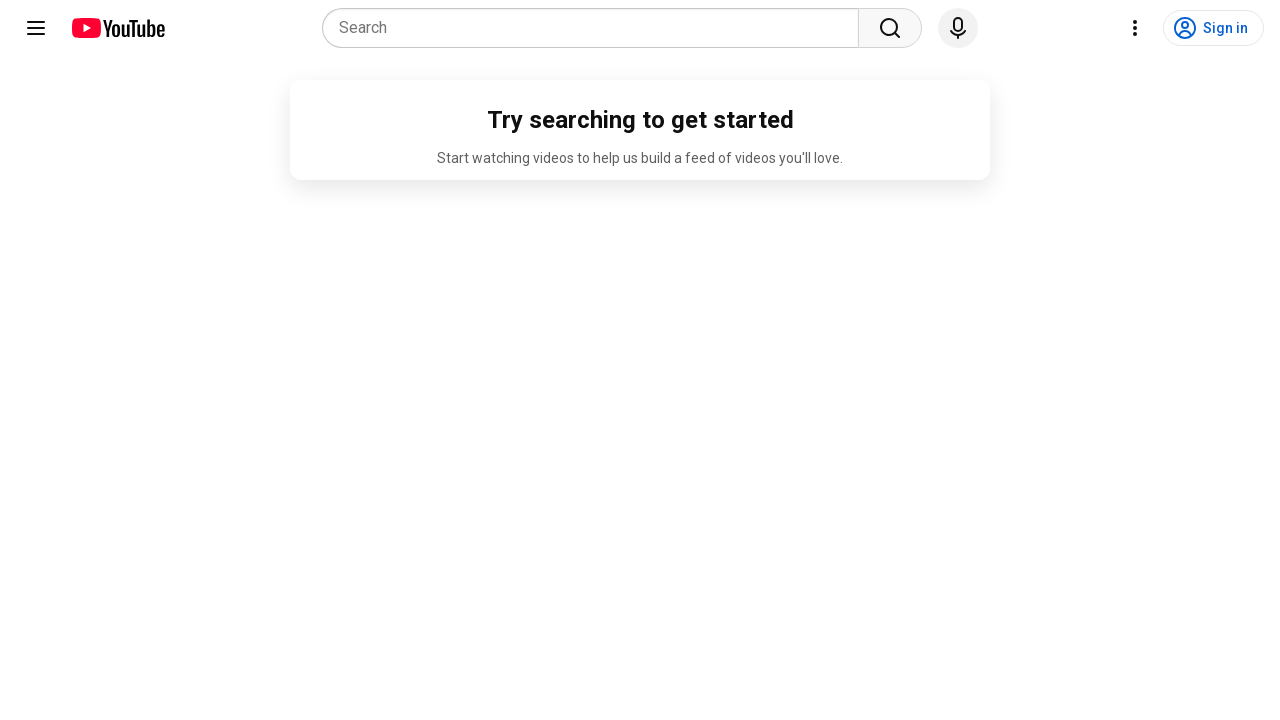

Filled YouTube search input with search term '老虎' on input[name='search_query']
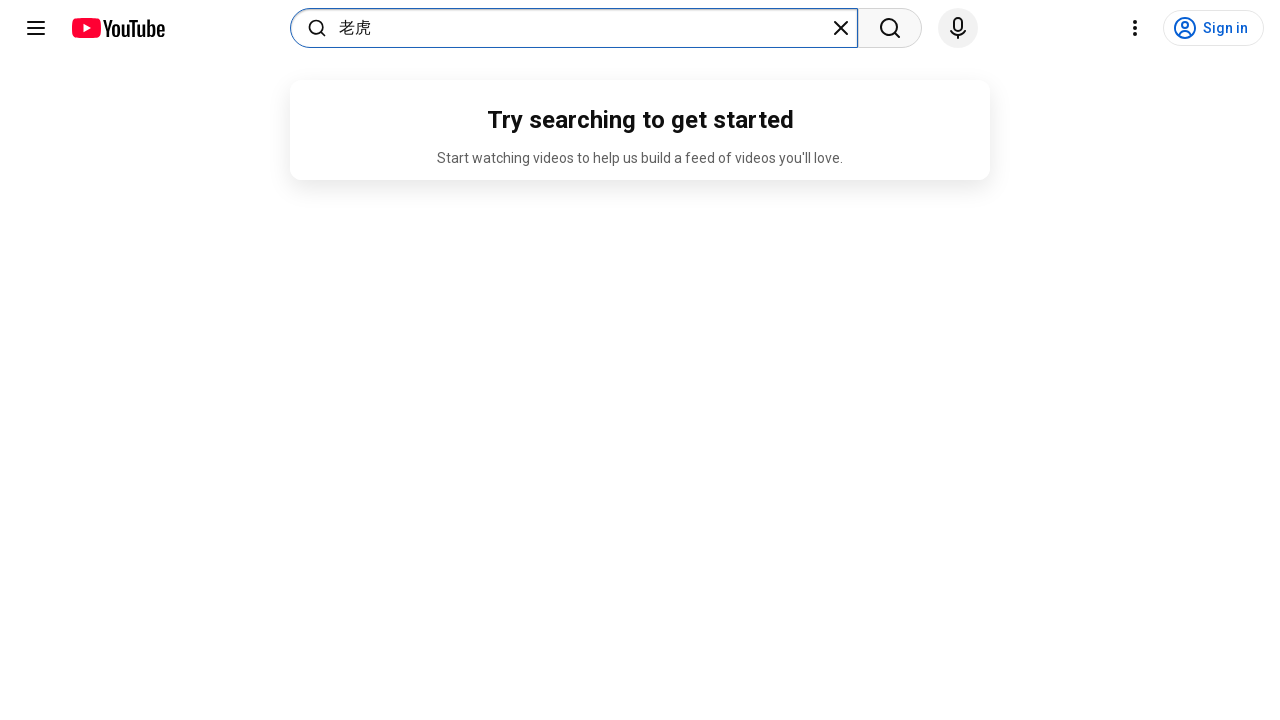

Pressed Enter to submit the search on input[name='search_query']
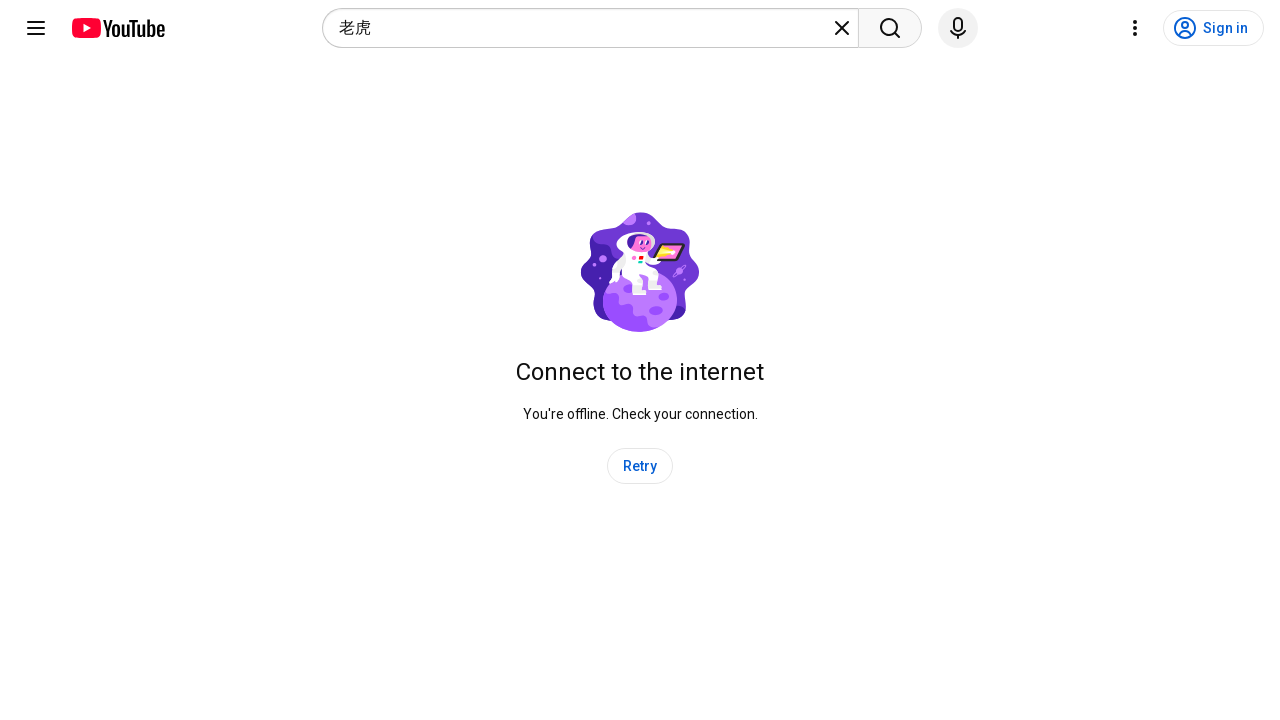

Waited for search results page to load (networkidle)
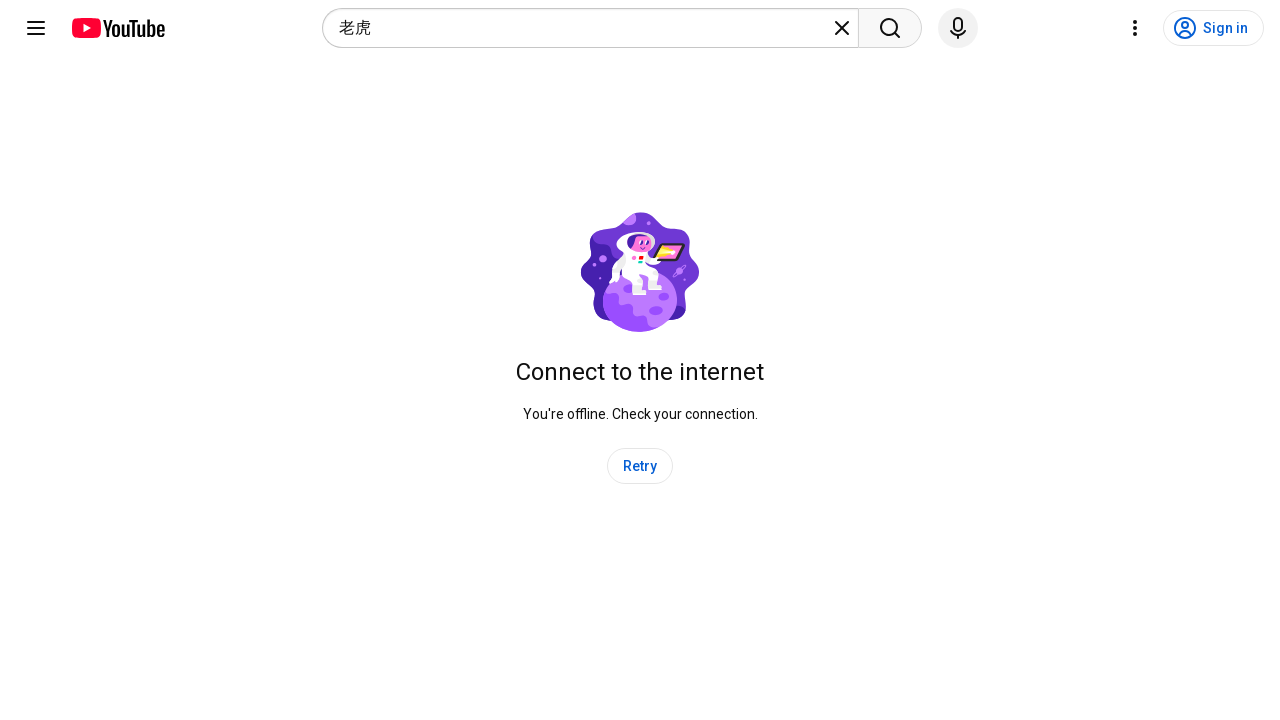

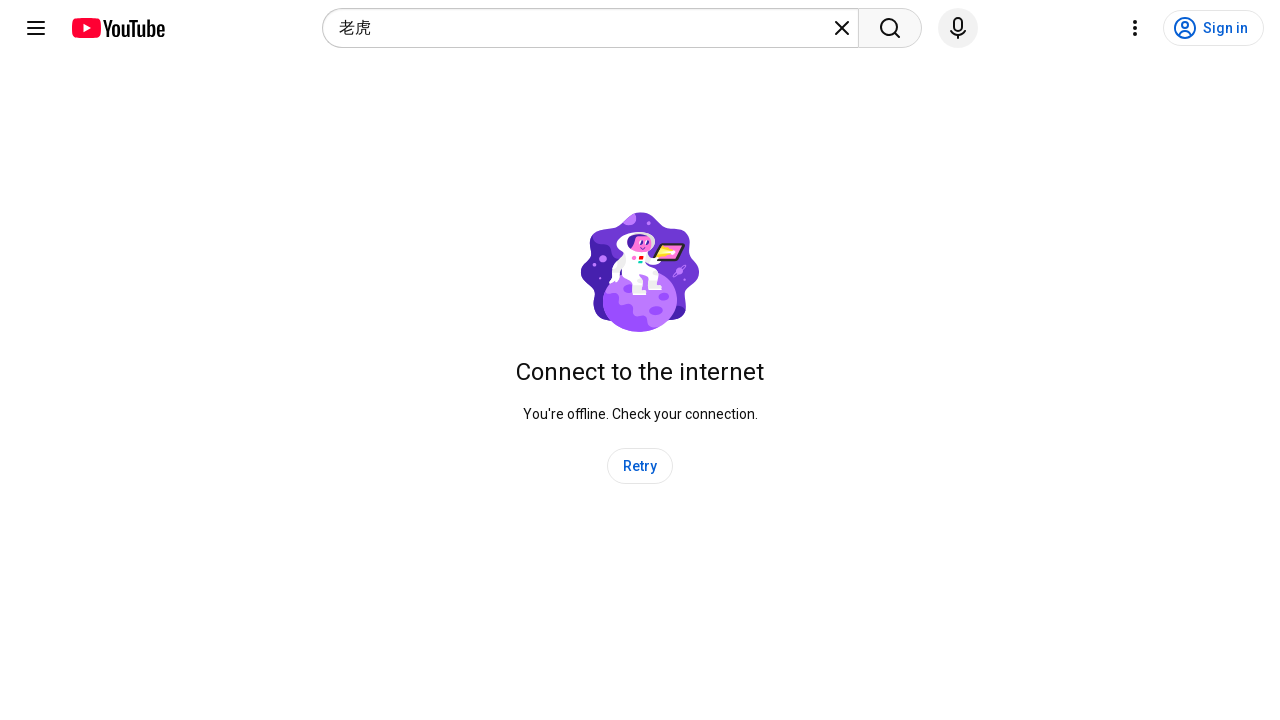